Tests slow-loading page by waiting for an alert element to become clickable and extracting its text

Starting URL: https://practice.expandtesting.com/slow

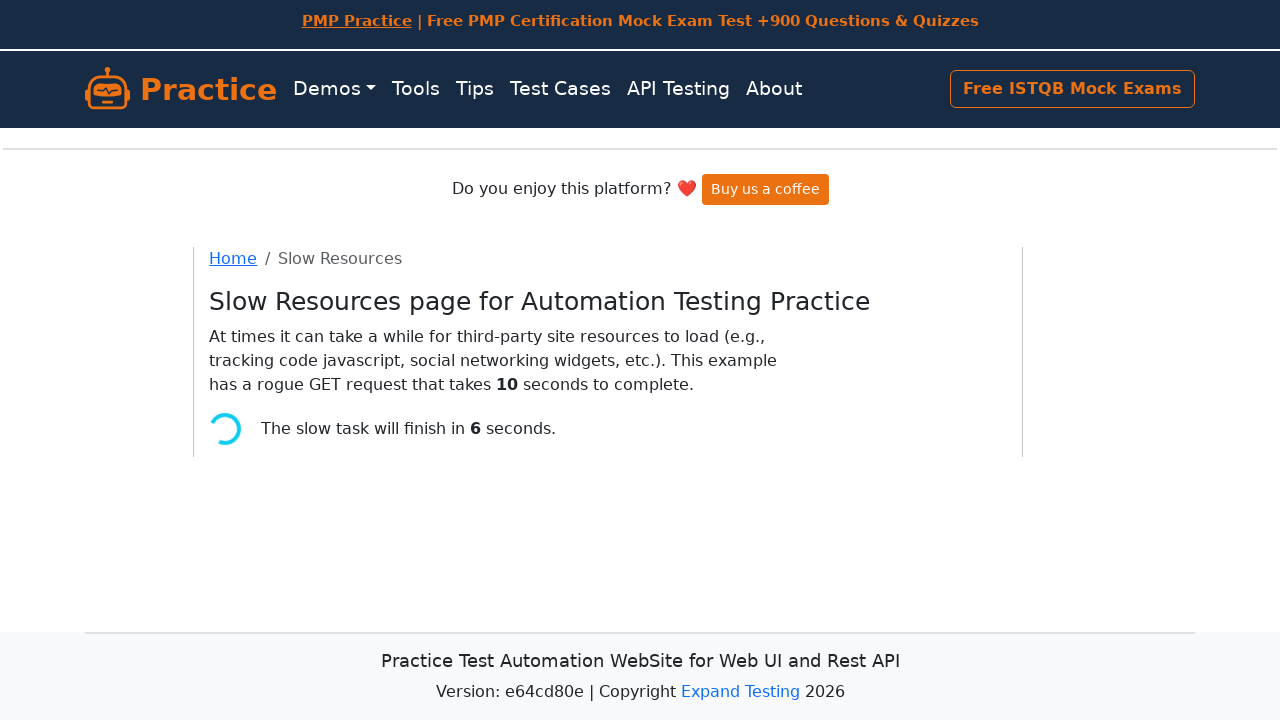

Navigated to slow-loading page
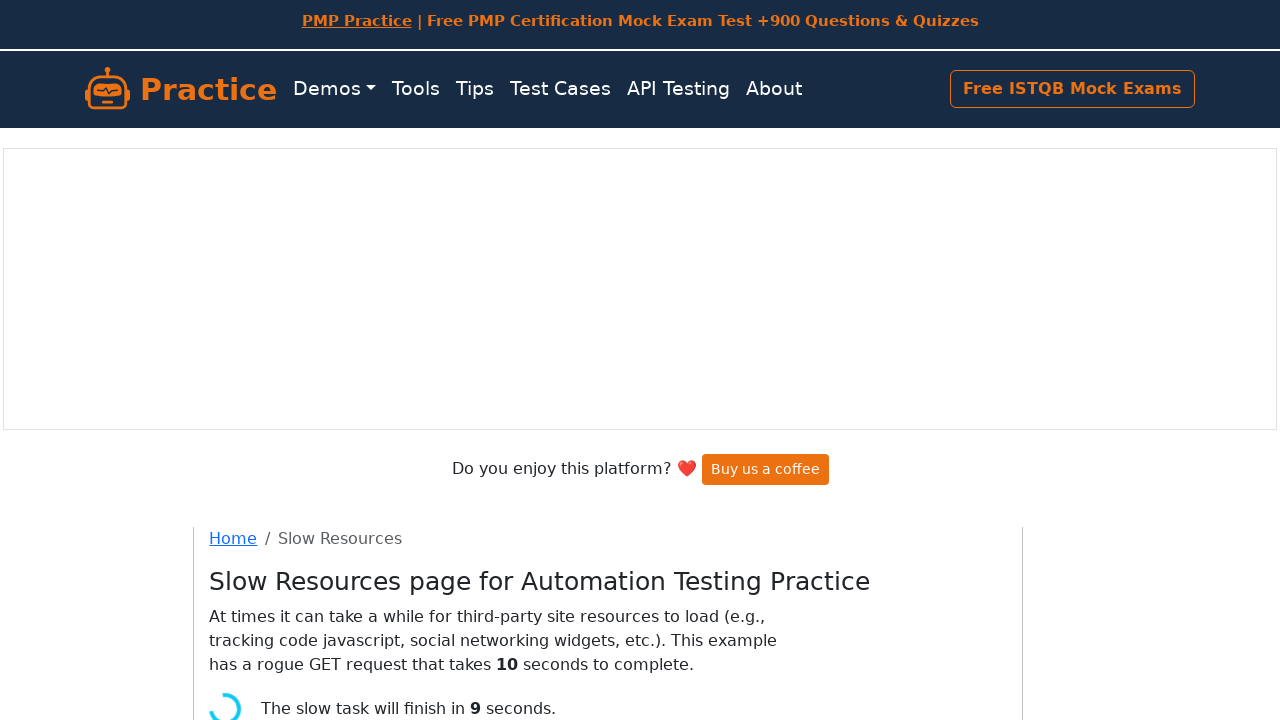

Alert element became visible after waiting
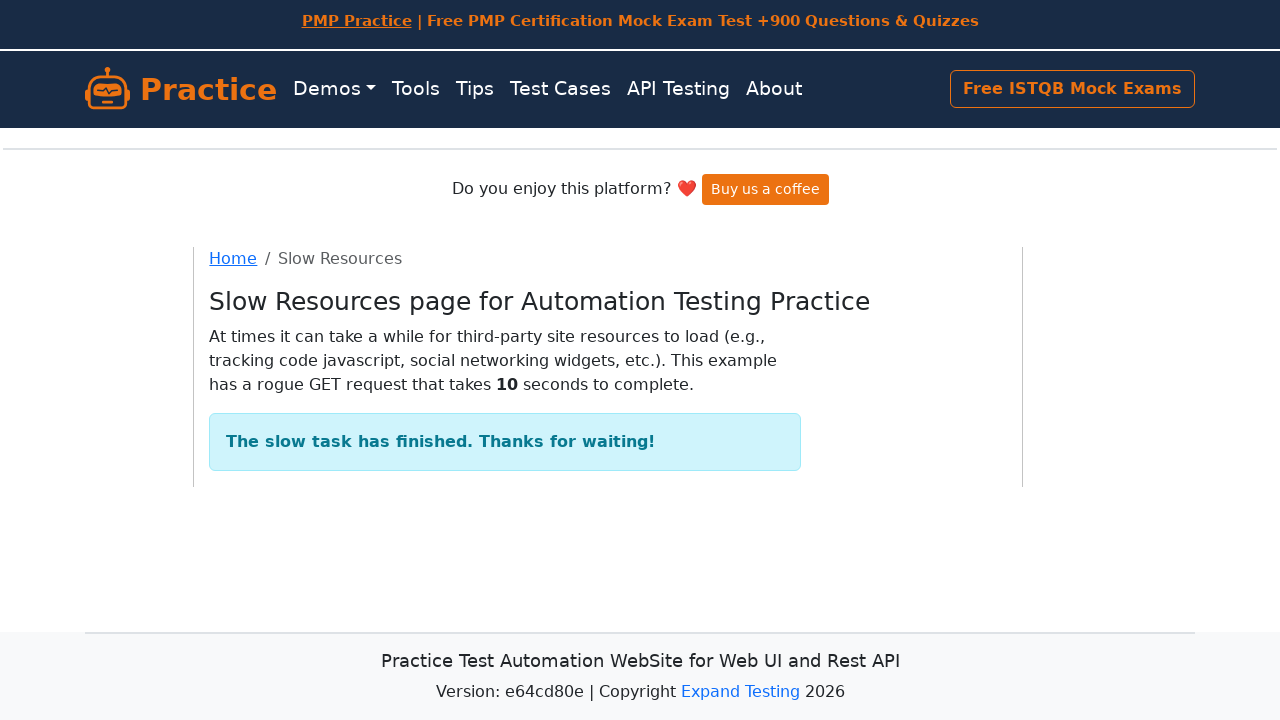

Extracted alert text: The slow task has finished. Thanks for waiting!
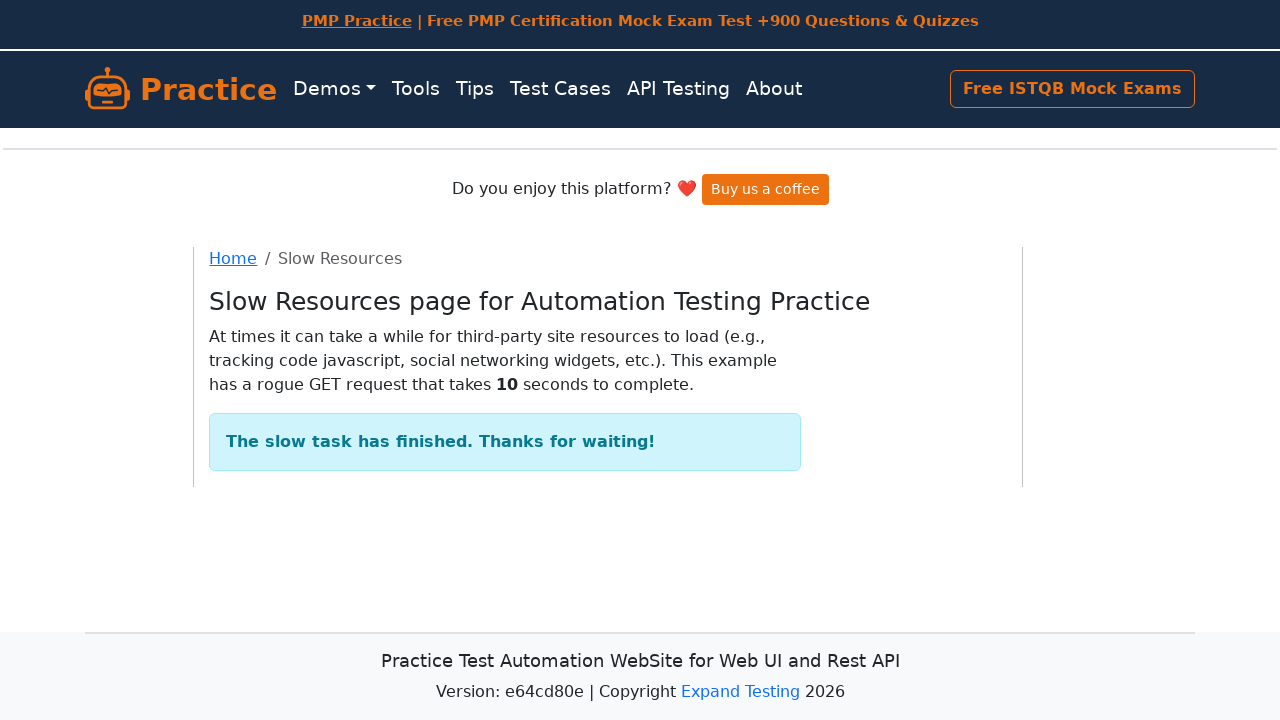

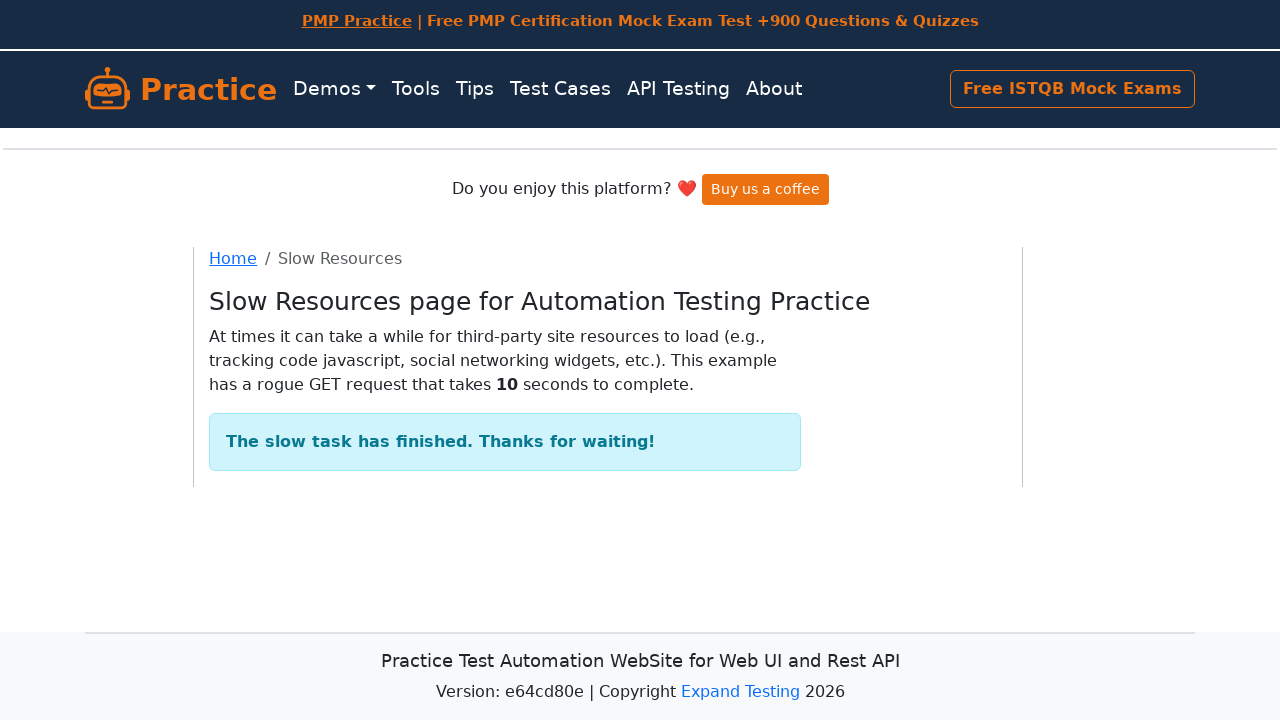